Tests passenger selection dropdown by clicking to open it, incrementing adult passenger count 5 times, and closing the dropdown

Starting URL: https://rahulshettyacademy.com/dropdownsPractise/

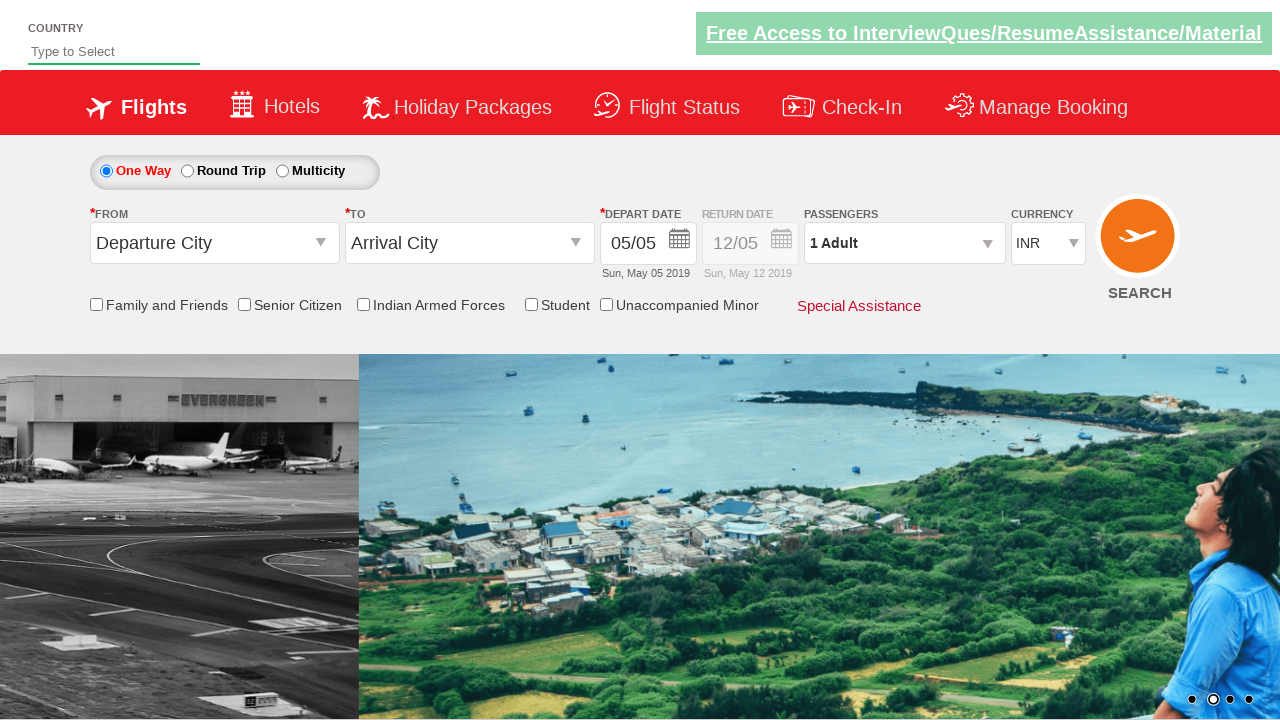

Retrieved initial passenger info text
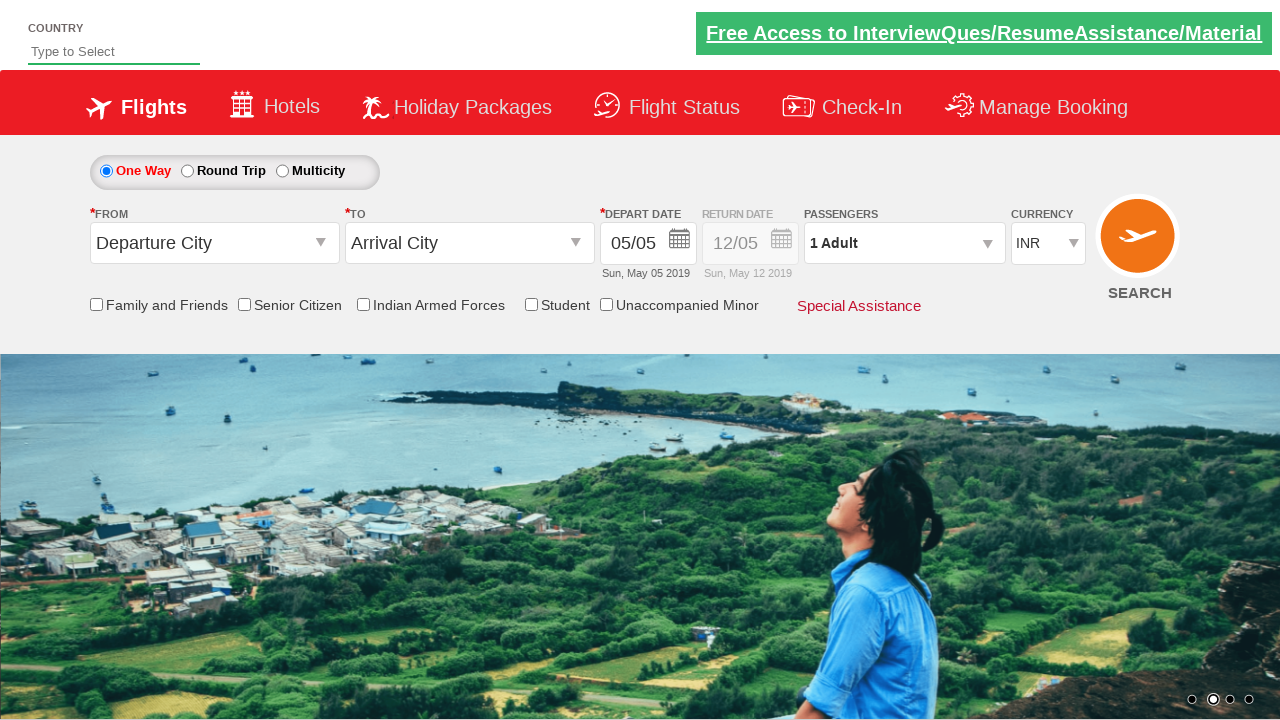

Clicked passenger info dropdown to open it at (904, 243) on #divpaxinfo
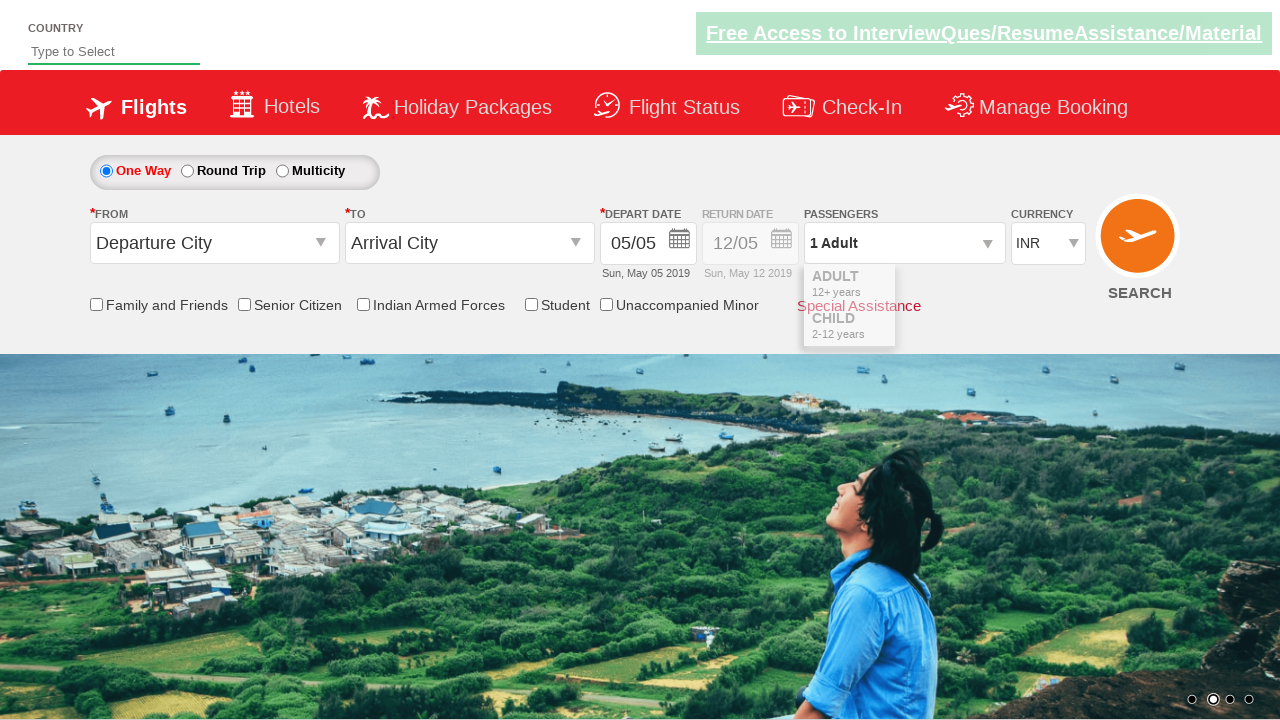

Waited for passenger dropdown to load
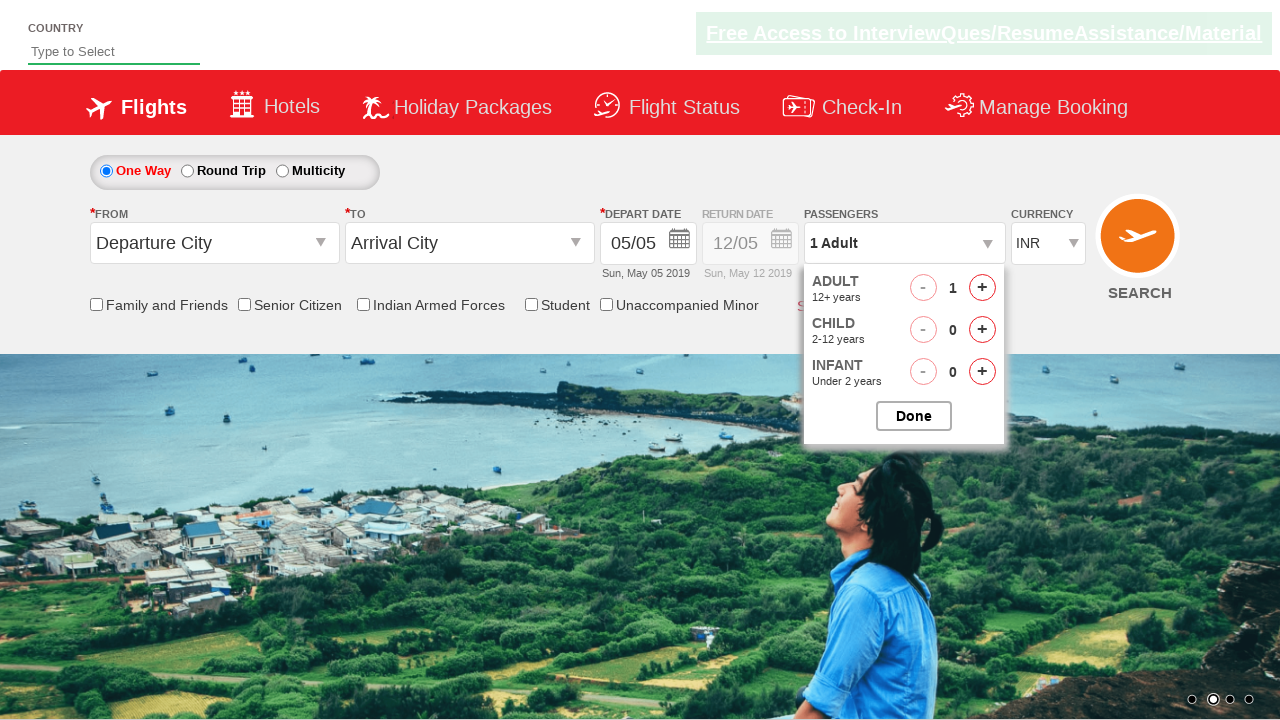

Clicked adult passenger increment button (click 1 of 5) at (982, 288) on #hrefIncAdt
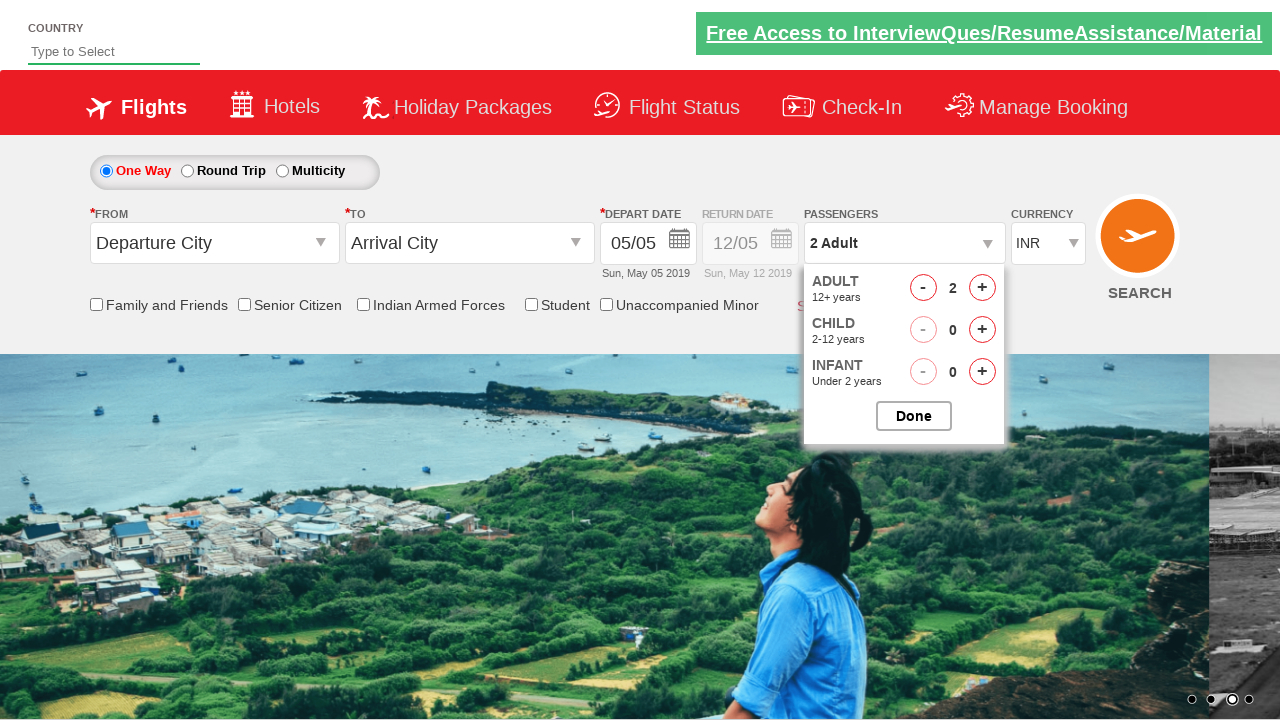

Clicked adult passenger increment button (click 2 of 5) at (982, 288) on #hrefIncAdt
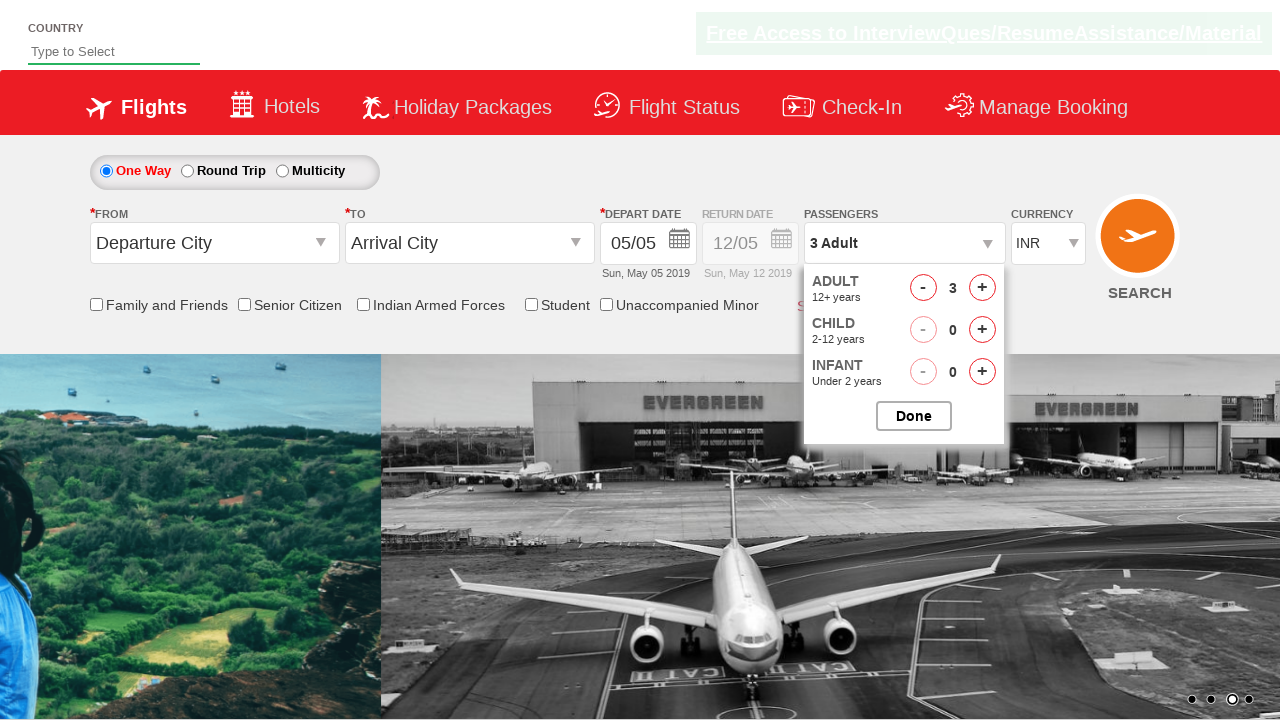

Clicked adult passenger increment button (click 3 of 5) at (982, 288) on #hrefIncAdt
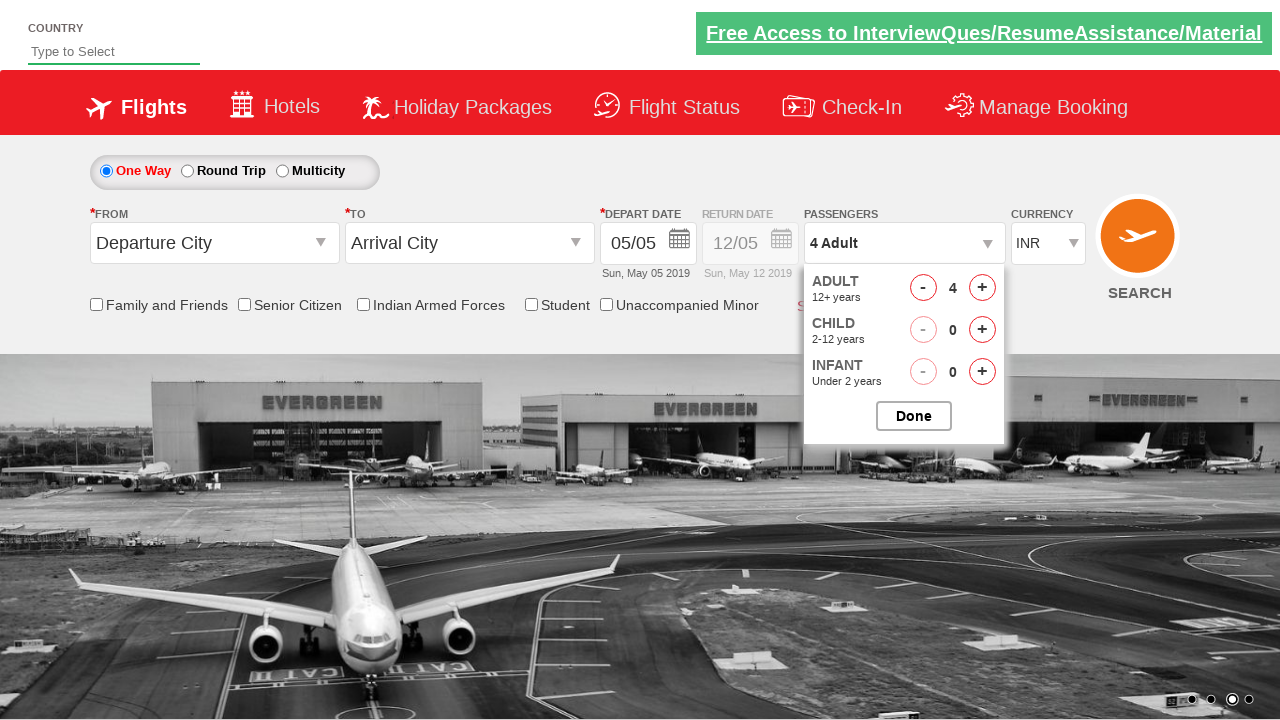

Clicked adult passenger increment button (click 4 of 5) at (982, 288) on #hrefIncAdt
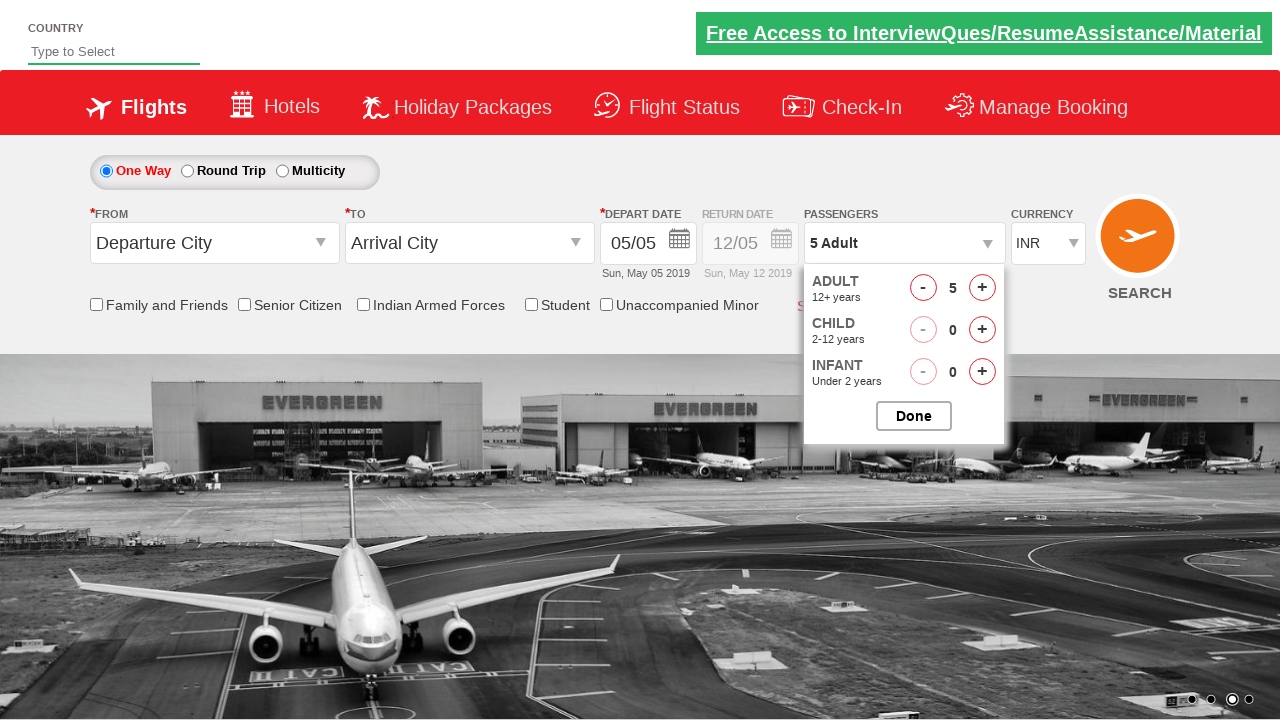

Clicked adult passenger increment button (click 5 of 5) at (982, 288) on #hrefIncAdt
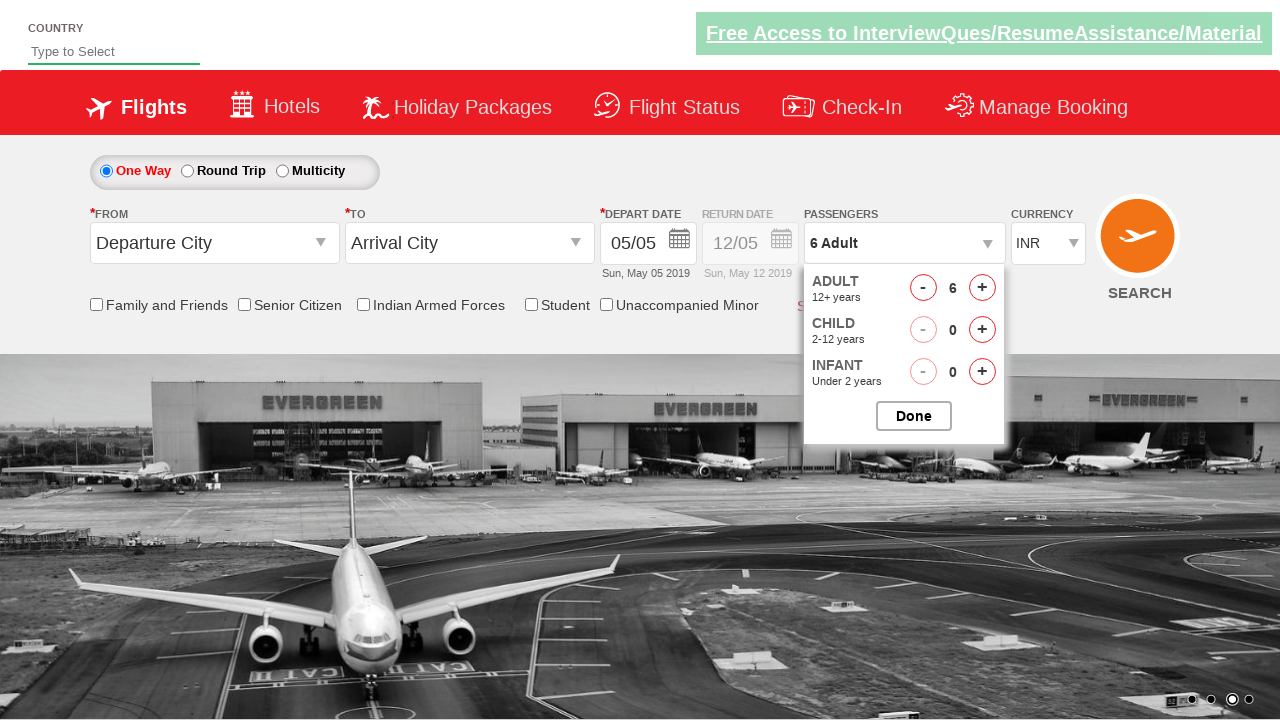

Clicked button to close passenger selection dropdown at (914, 416) on #btnclosepaxoption
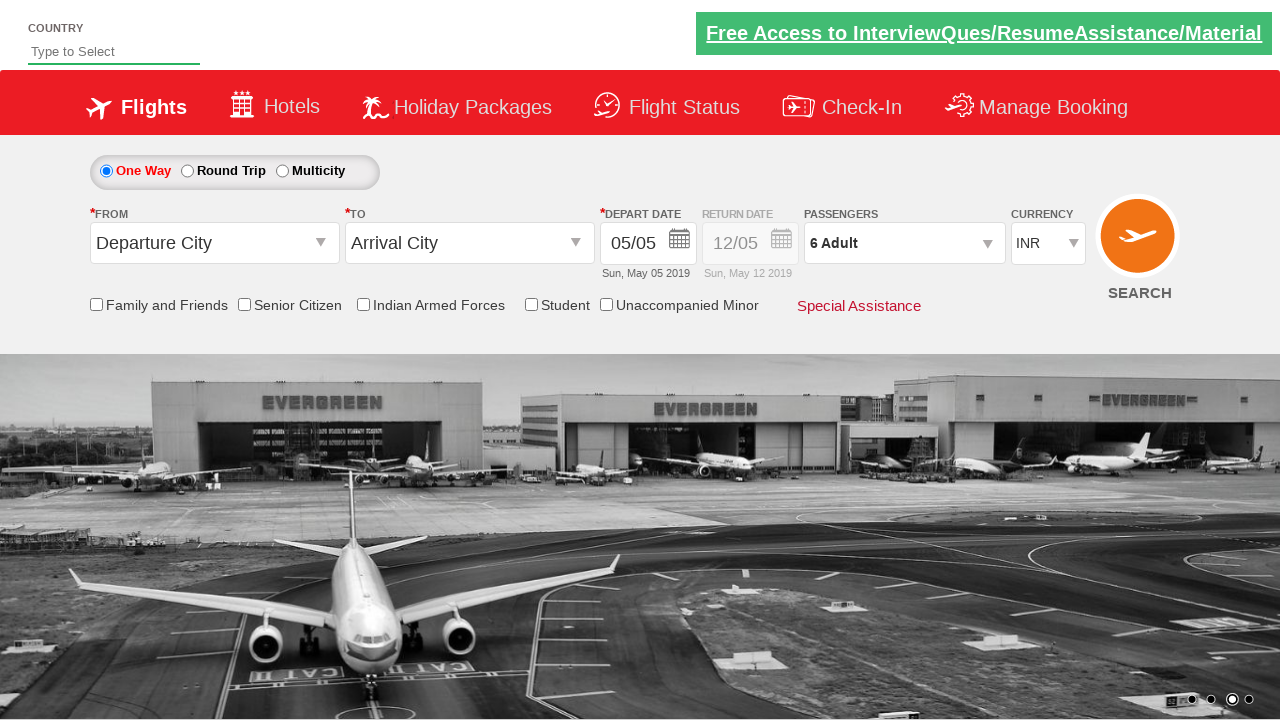

Retrieved updated passenger info text after incrementing adults
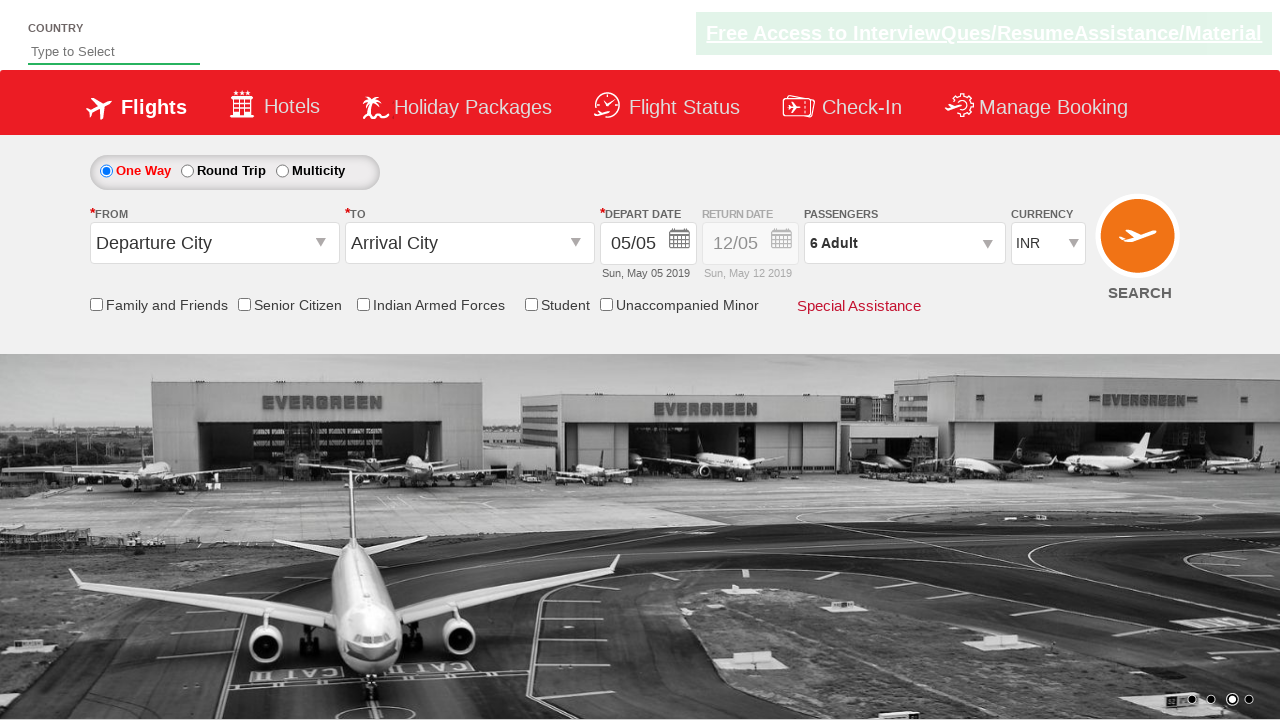

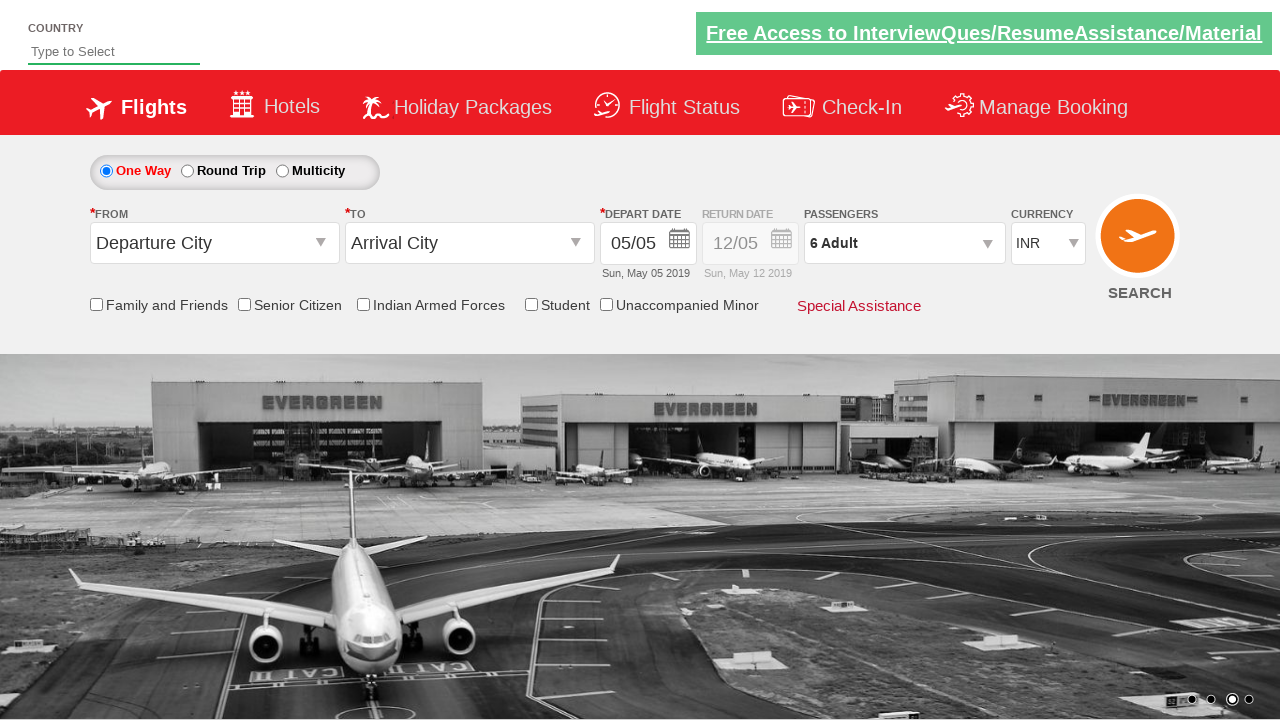